Fills out a practice registration form with personal details including name, email, gender, phone number, date of birth, subjects, hobbies, address, and location, then submits the form.

Starting URL: https://demoqa.com/automation-practice-form

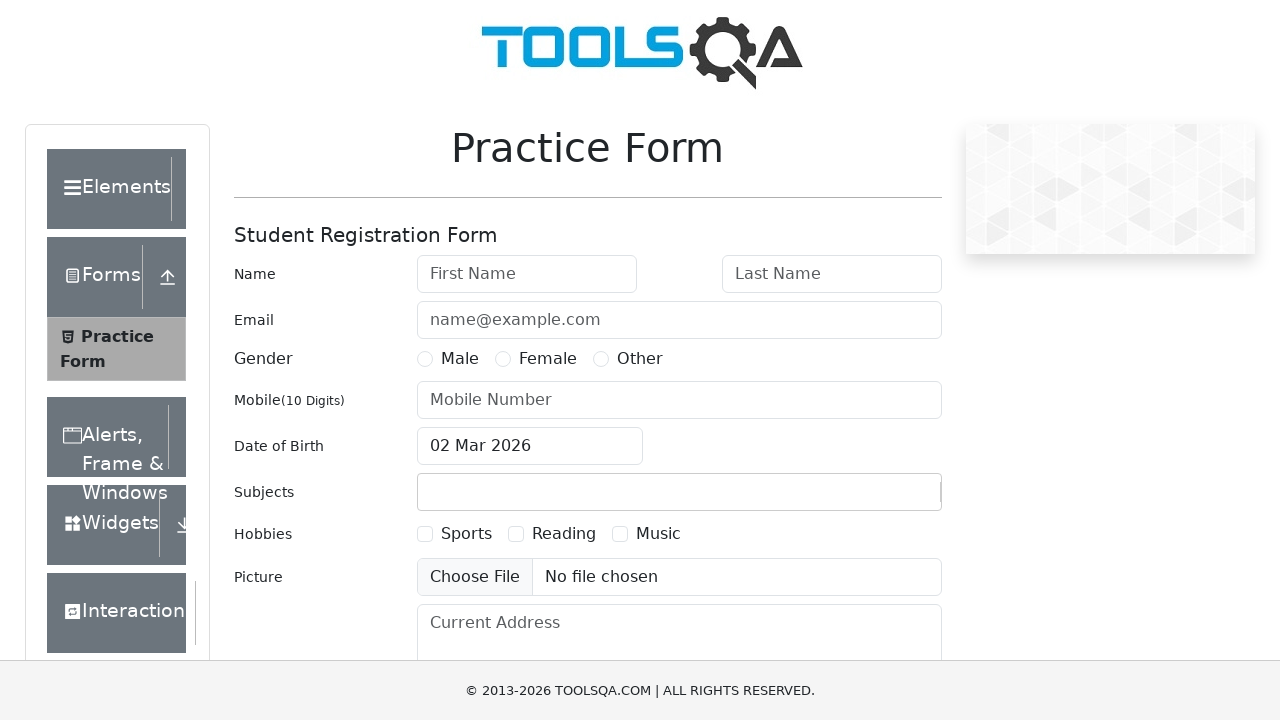

Filled first name field with 'Ivan' on internal:attr=[placeholder="First Name"i]
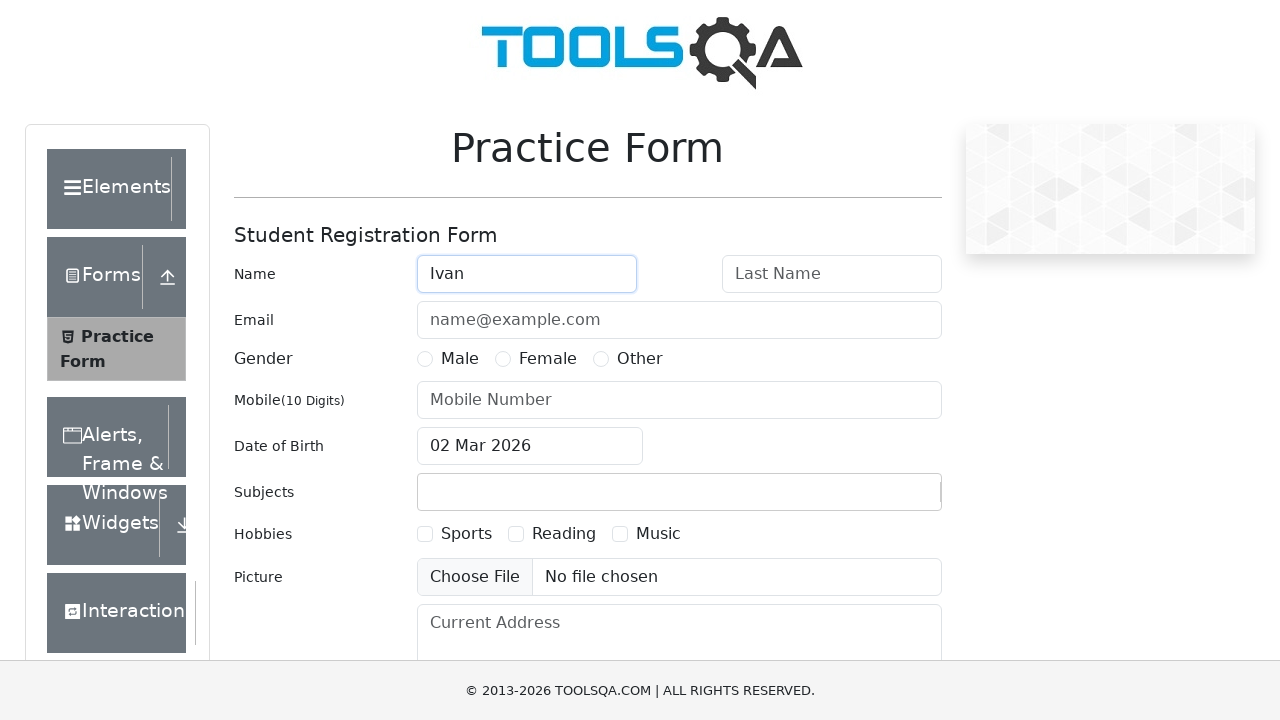

Filled last name field with 'Petrov' on internal:attr=[placeholder="Last Name"i]
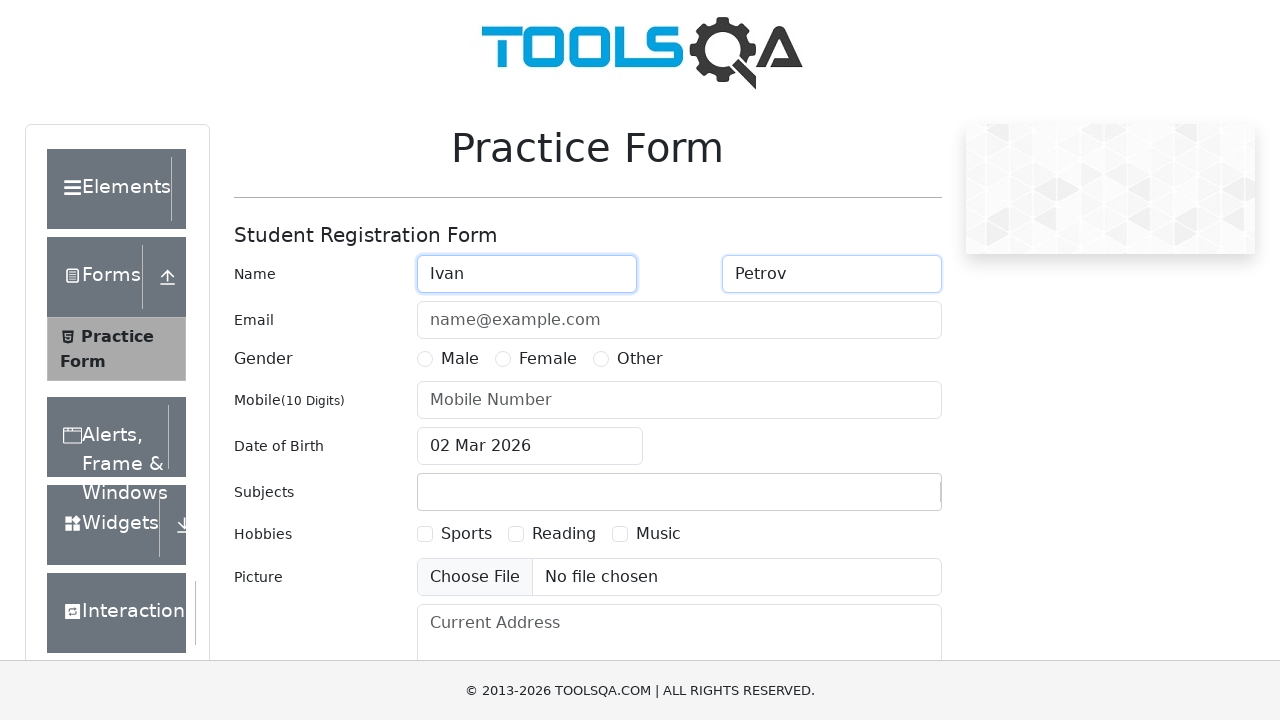

Filled email field with 'example@mail.ru' on internal:attr=[placeholder="name@example.com"i]
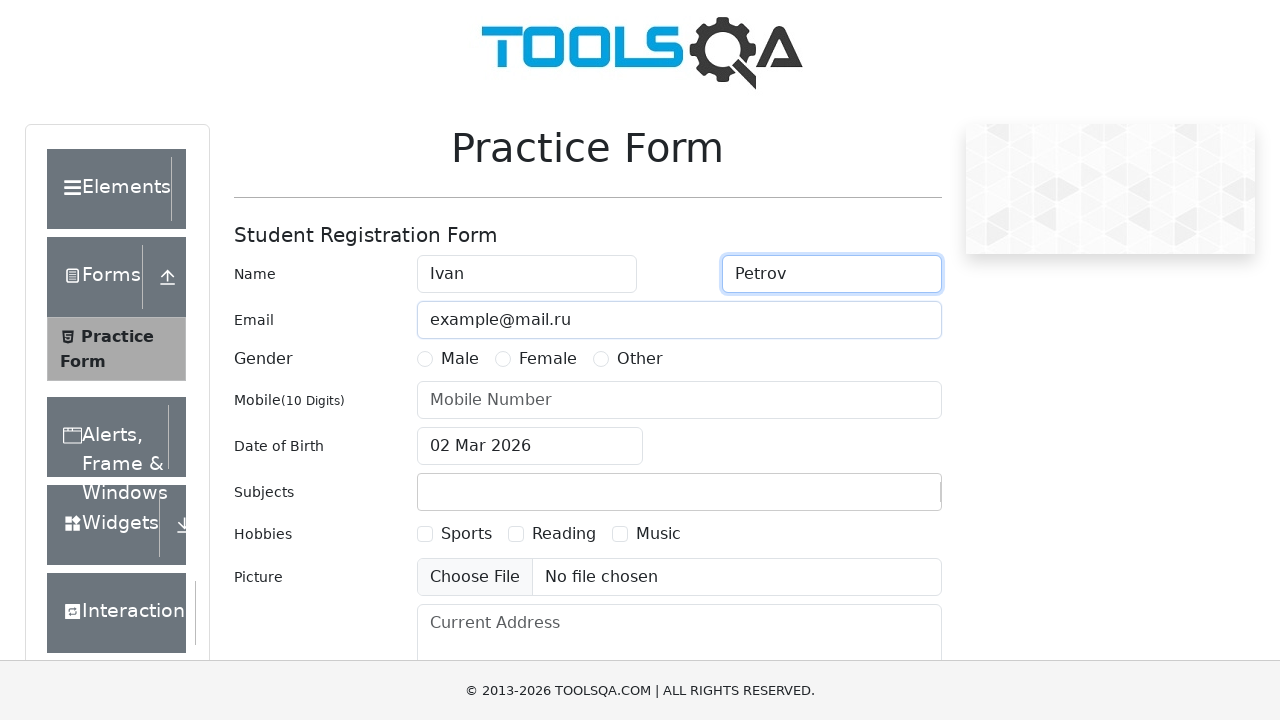

Selected male gender option at (460, 359) on label[for="gender-radio-1"]
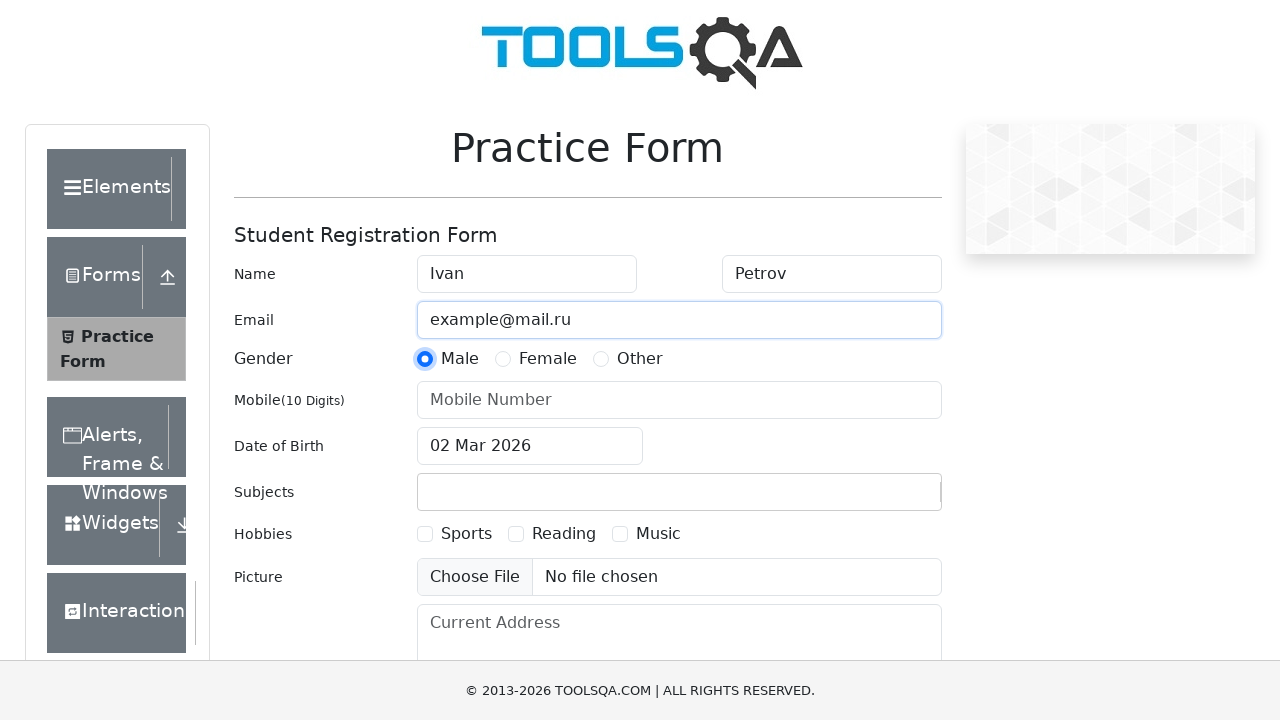

Filled mobile number field with '9876543211' on internal:attr=[placeholder="Mobile Number"i]
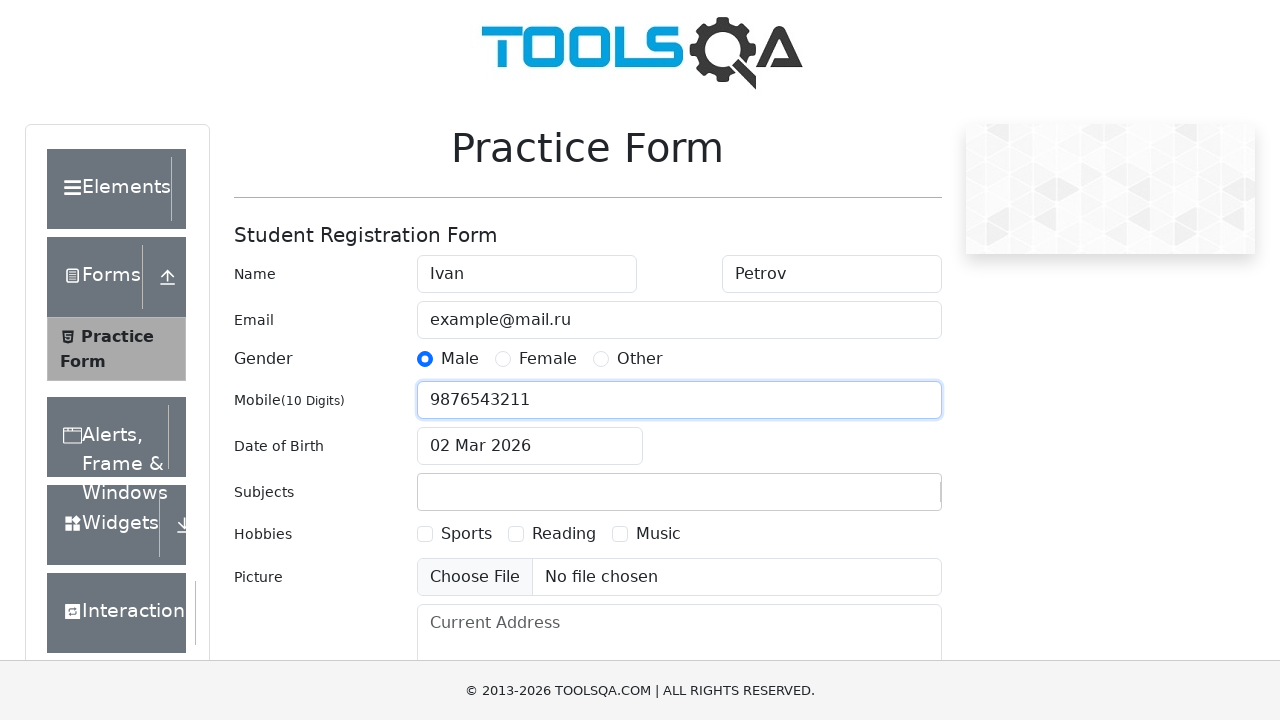

Opened date of birth picker at (530, 446) on #dateOfBirthInput
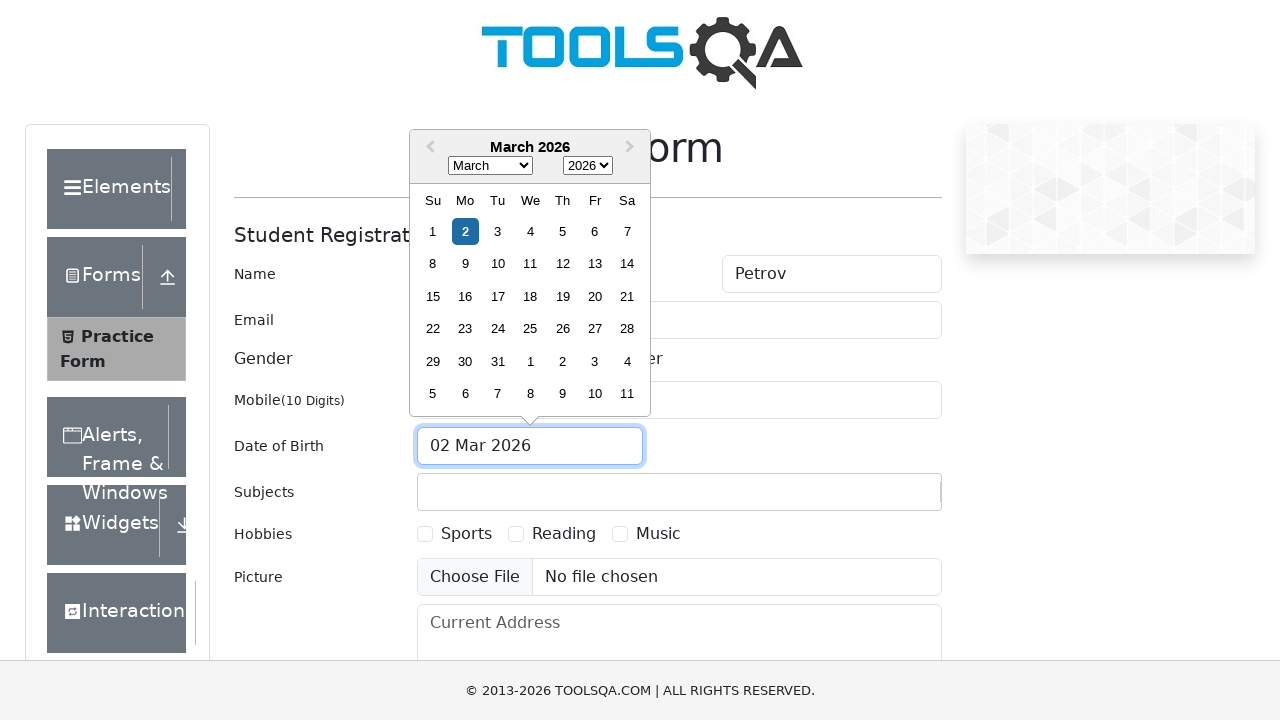

Selected year 2000 from date picker on .react-datepicker__year-select
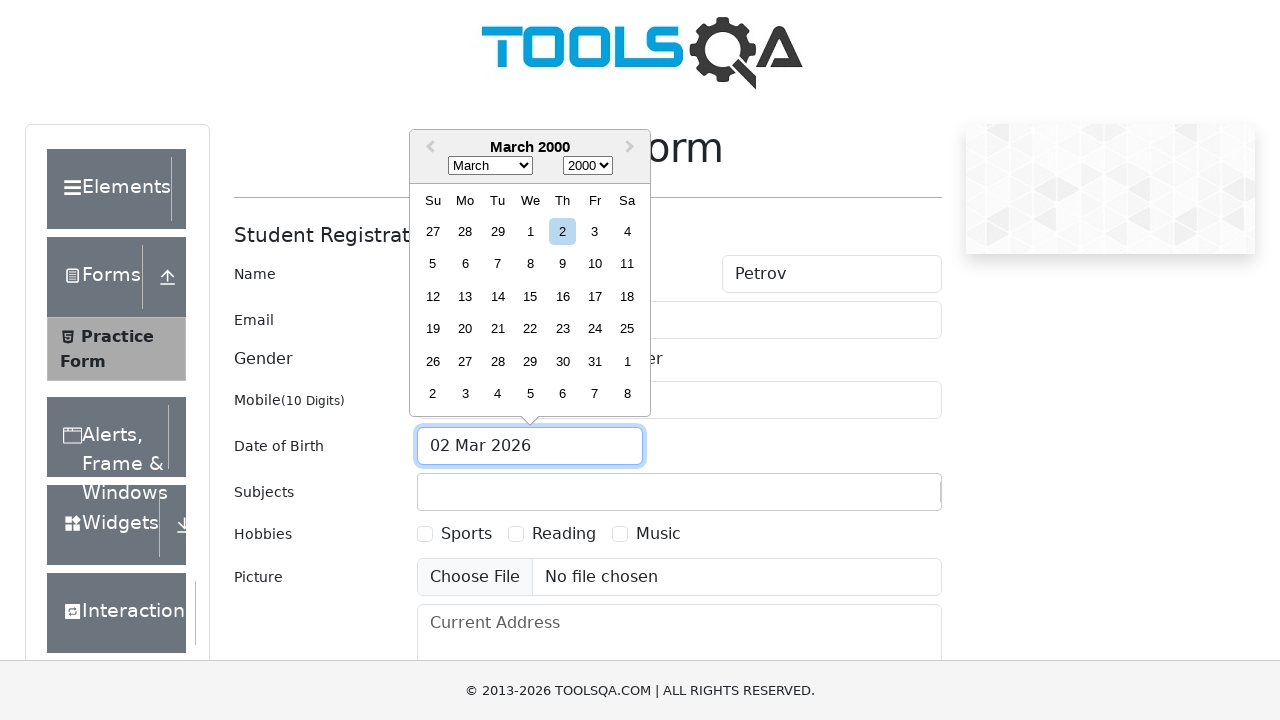

Selected October from month dropdown on .react-datepicker__month-select
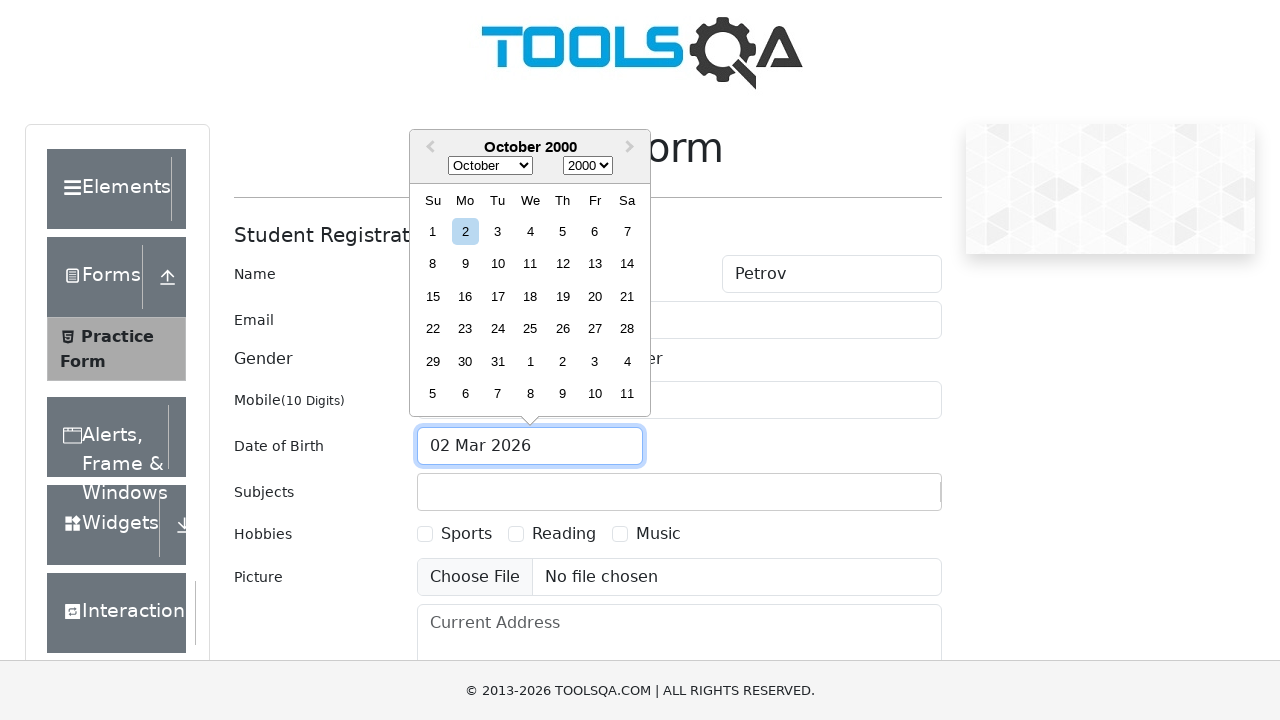

Selected day 15 from calendar at (433, 296) on .react-datepicker__day--015
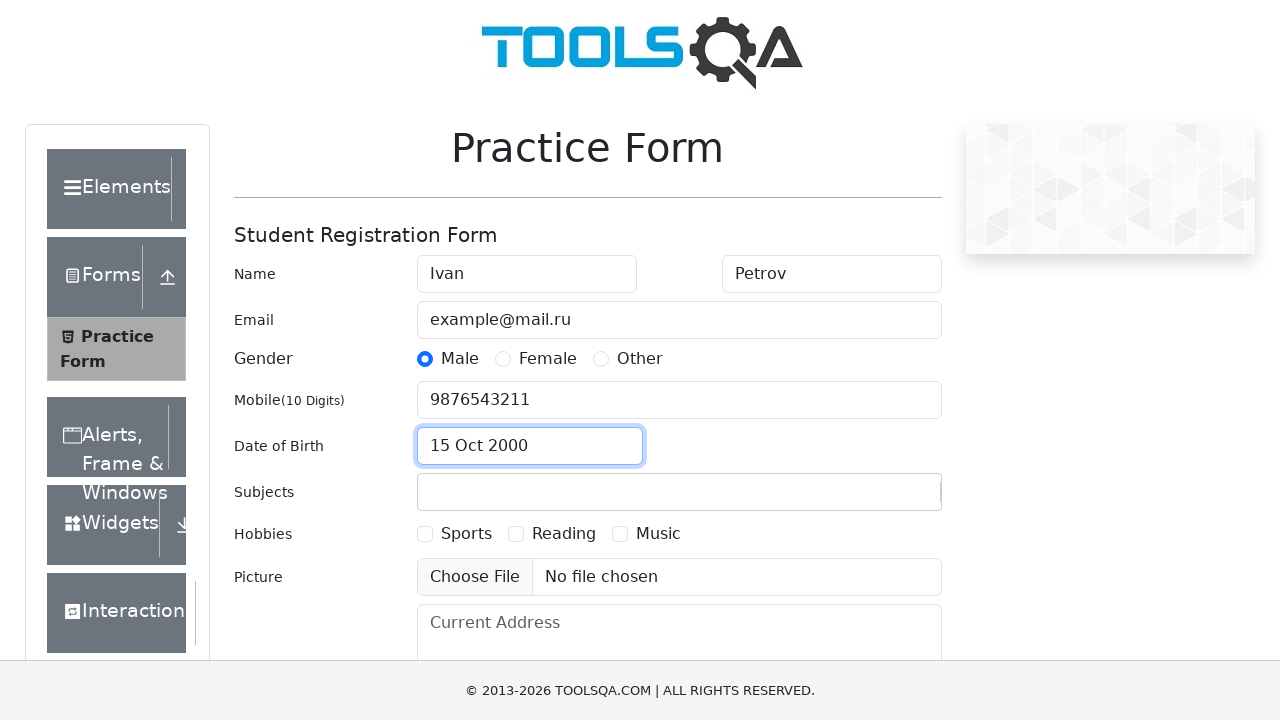

Typed 'a' in subjects input field on #subjectsInput
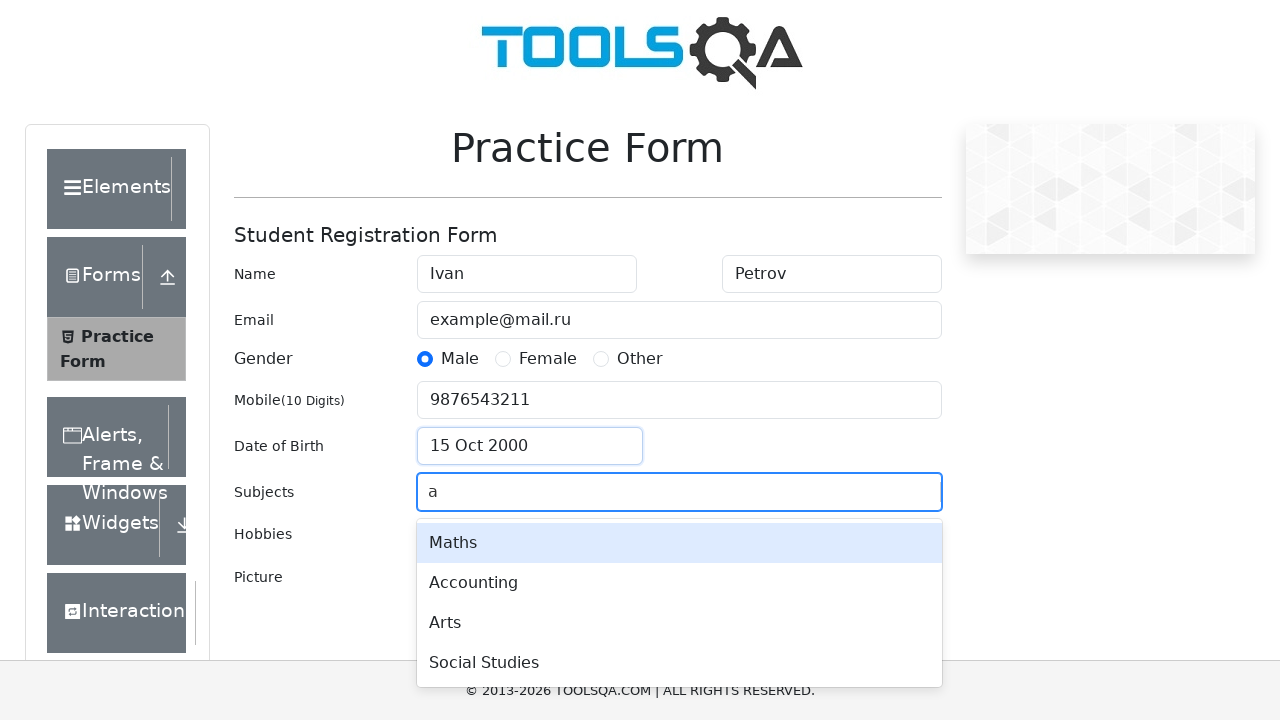

Selected subject from dropdown menu at (679, 623) on #react-select-2-option-2
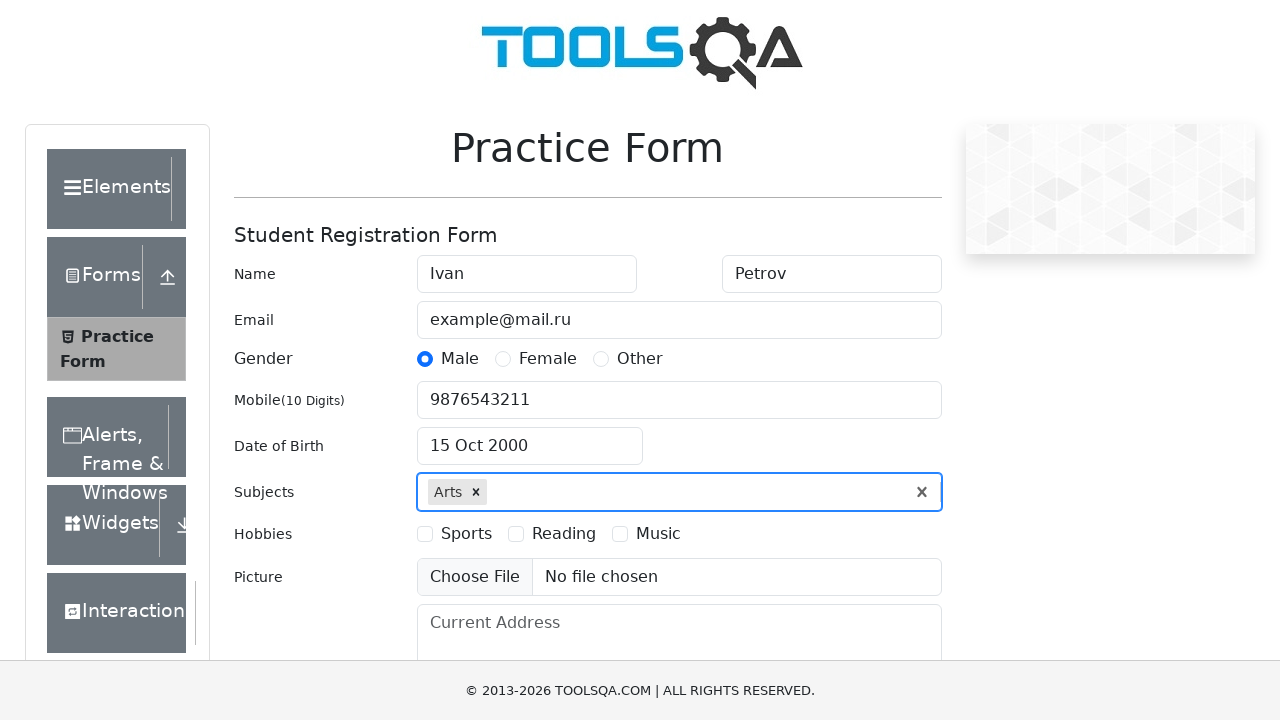

Checked hobbies checkbox option 3 at (658, 534) on xpath=//label[@for='hobbies-checkbox-3']
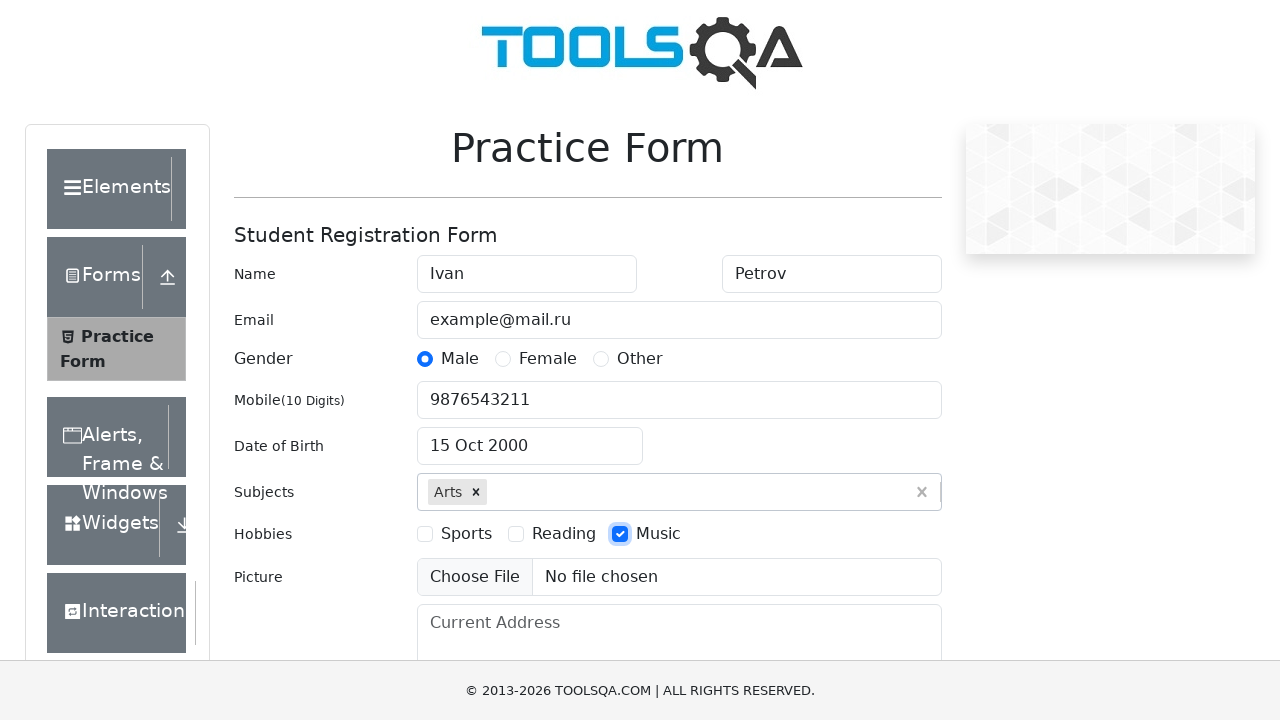

Filled current address field with 'Test Street, 11, 55б, Delhi, India' on #currentAddress
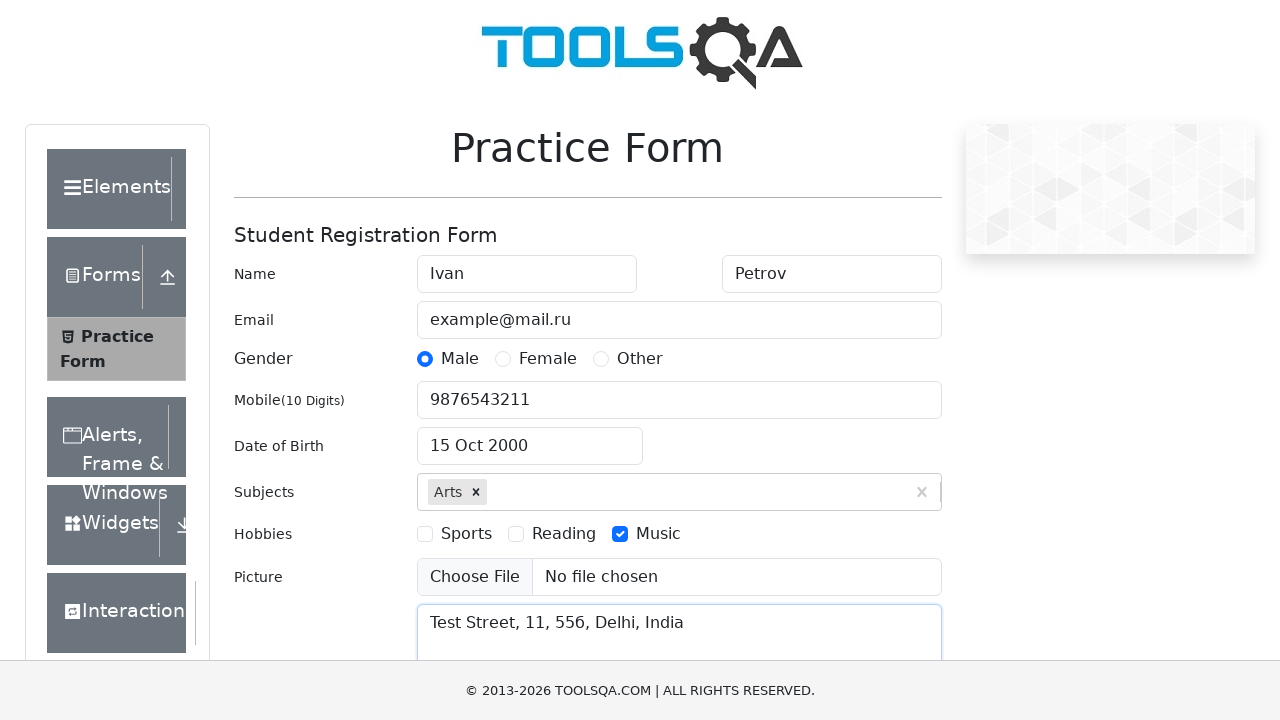

Typed 'NCR' in state input field on #react-select-3-input
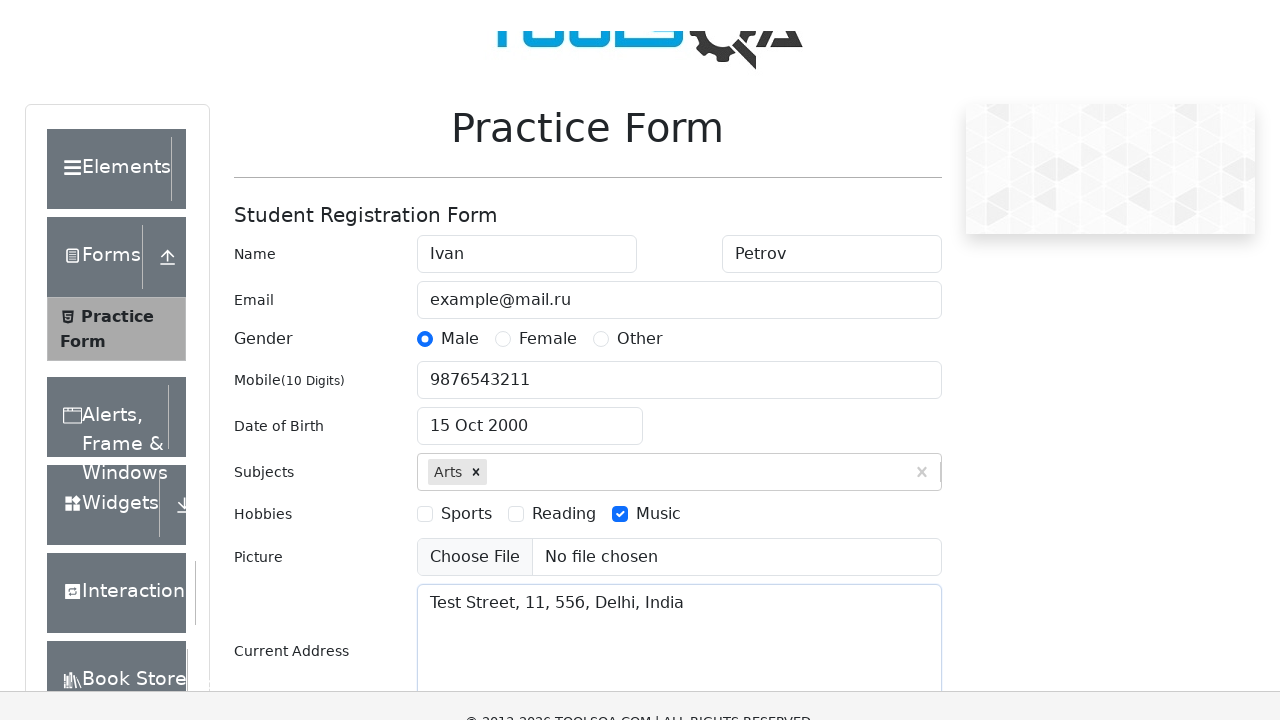

Pressed Enter to select NCR state on #react-select-3-input
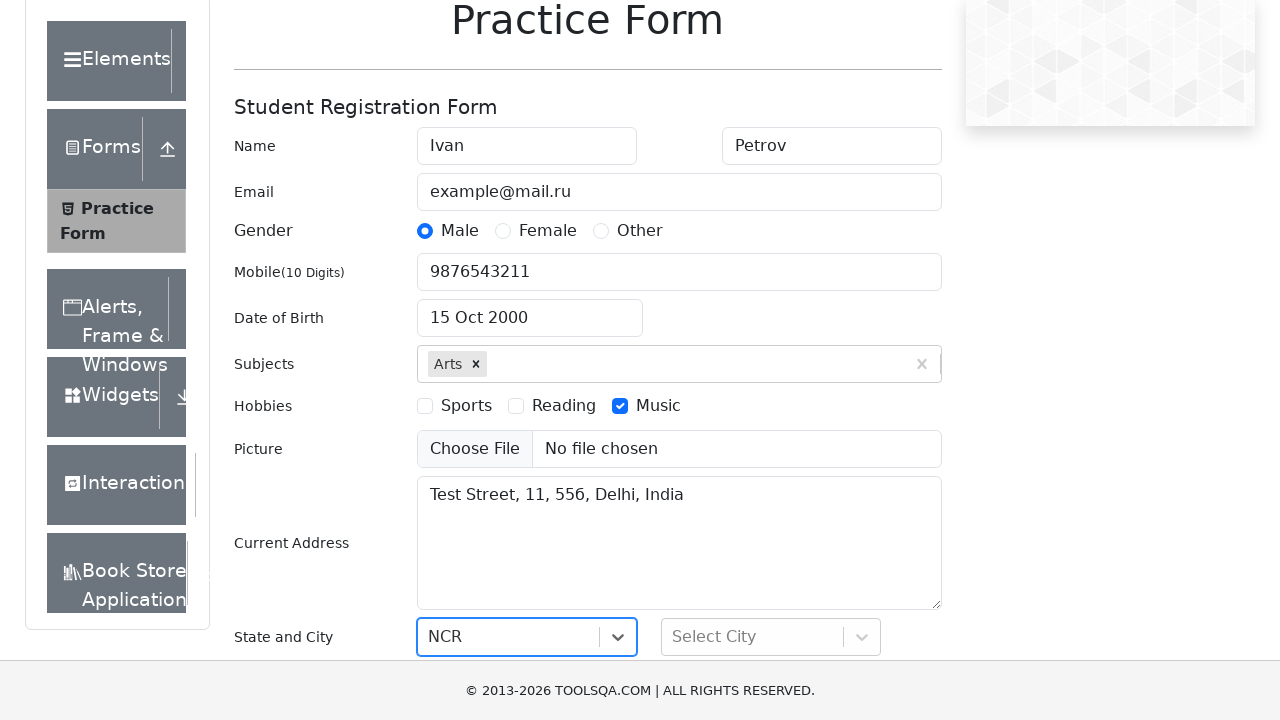

Typed 'Delhi' in city input field on #react-select-4-input
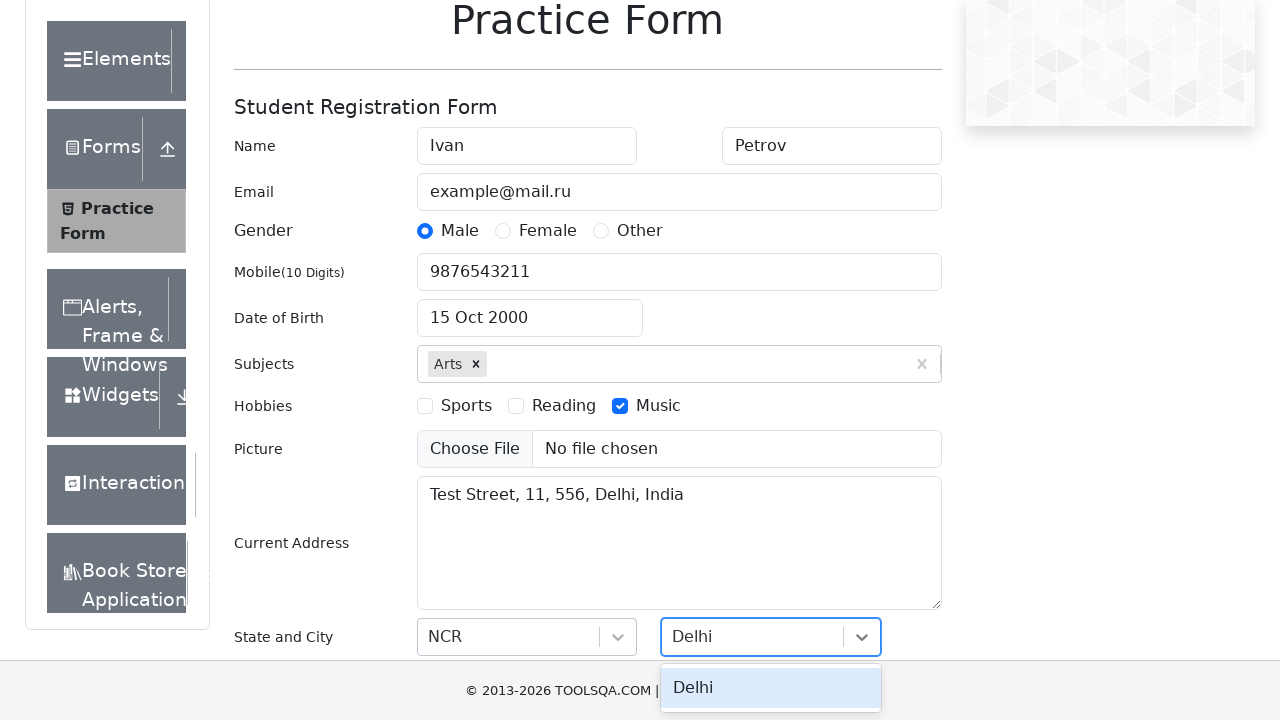

Pressed Enter to select Delhi city on #react-select-4-input
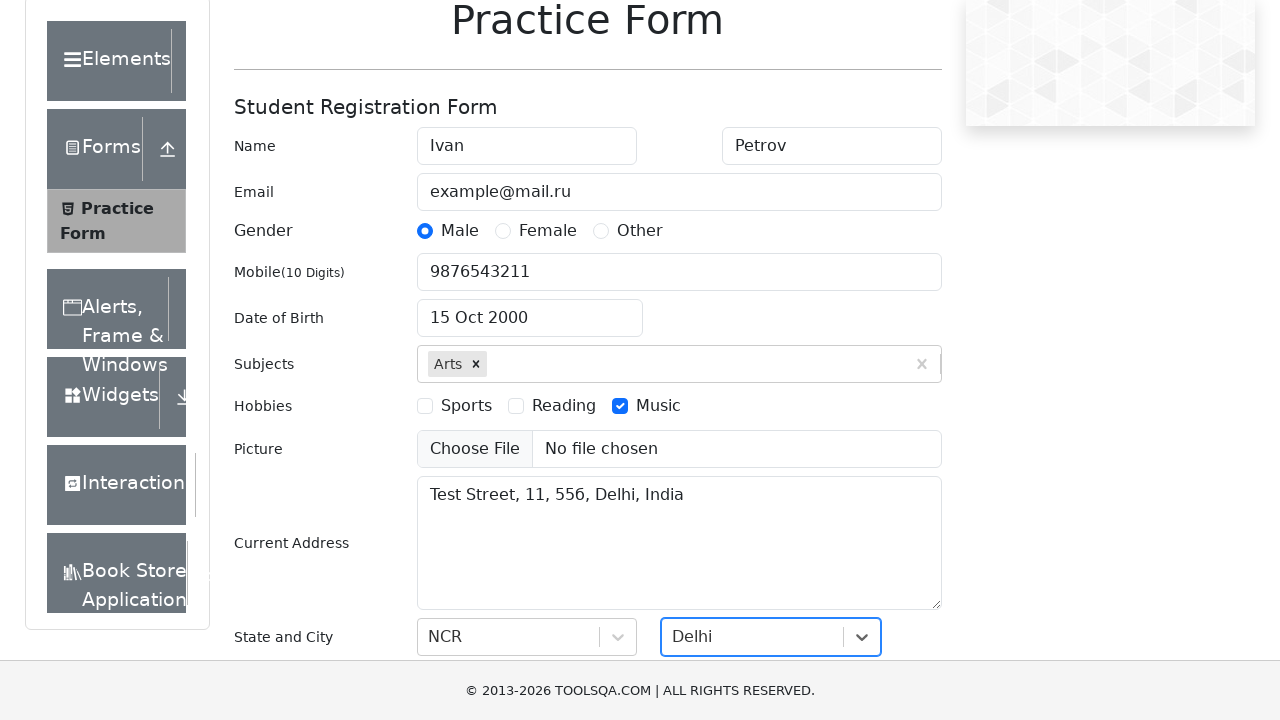

Clicked Submit button to submit the registration form at (885, 499) on internal:role=button[name="Submit"i]
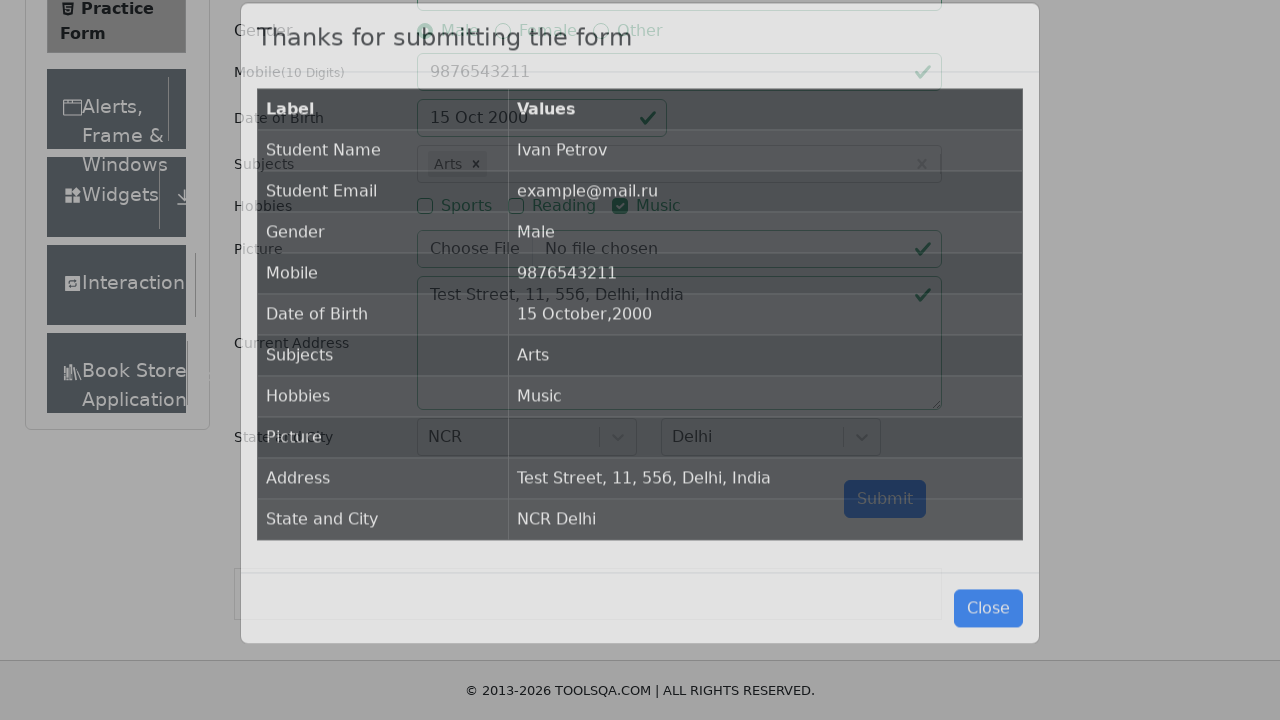

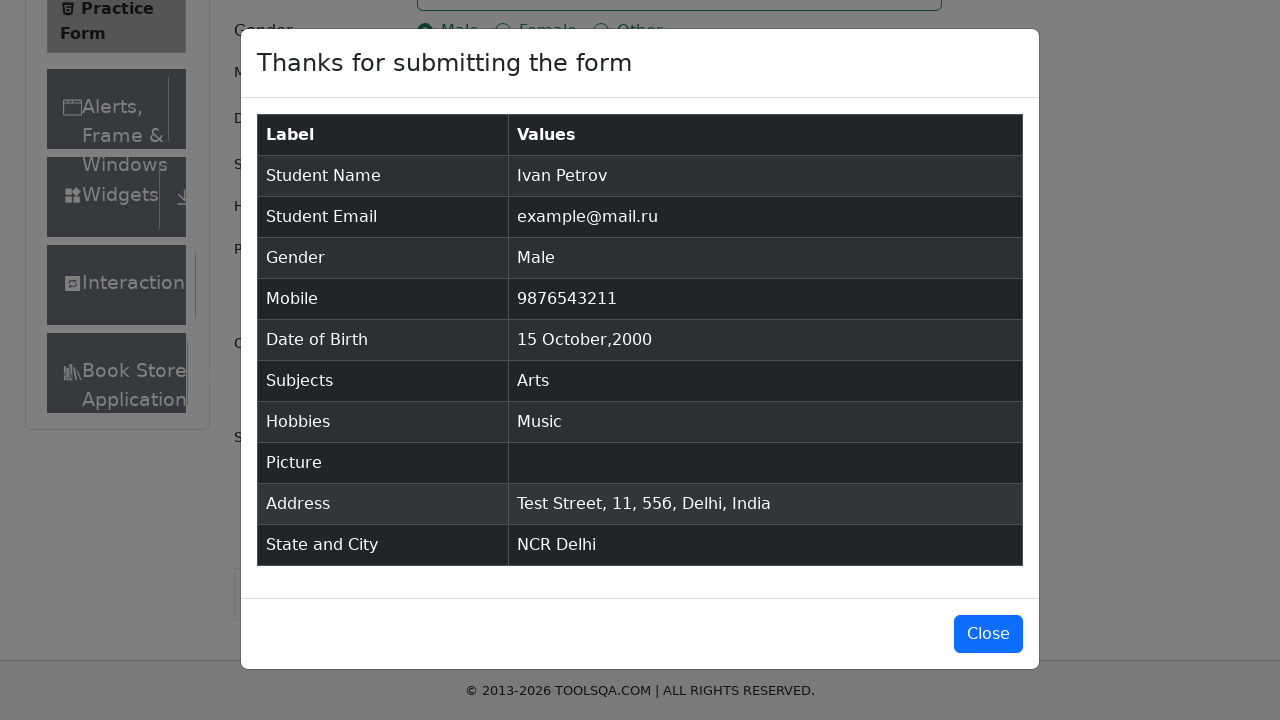